Tests three types of button interactions on demoqa.com: double-click, right-click, and regular click, then verifies the corresponding success messages appear.

Starting URL: https://demoqa.com/buttons

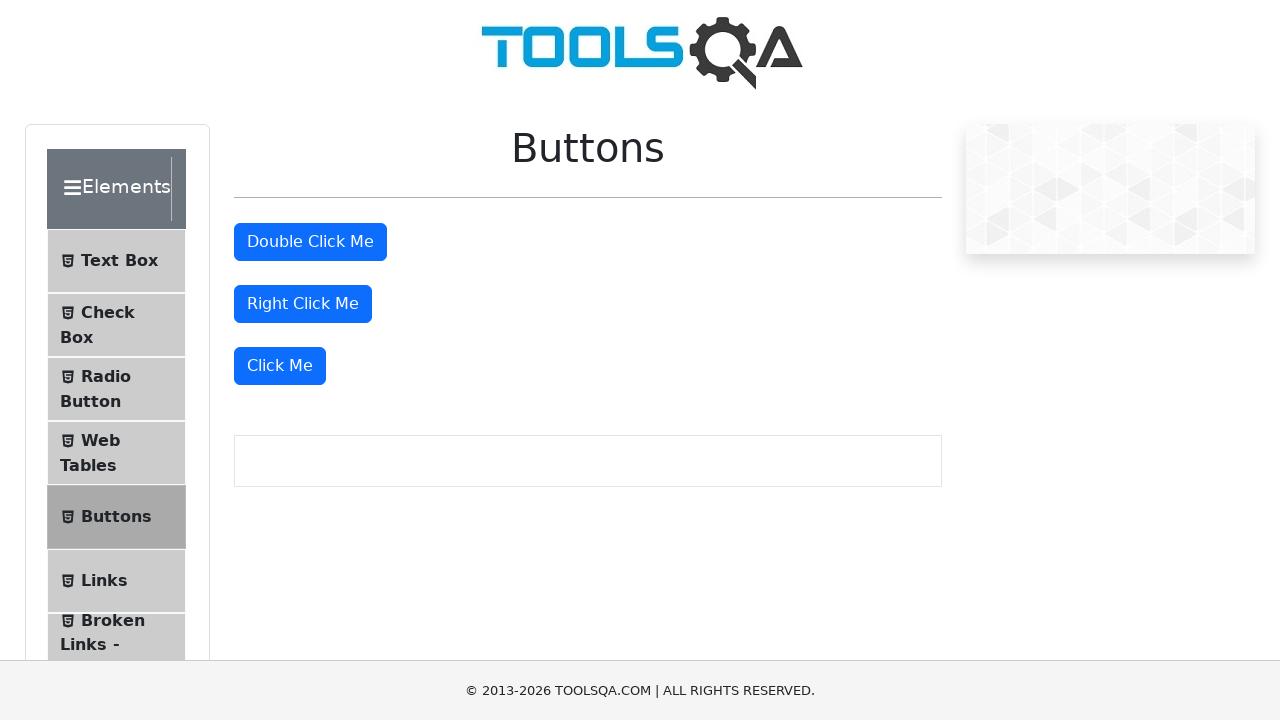

Double-clicked the 'Double Click Me' button at (310, 242) on #doubleClickBtn
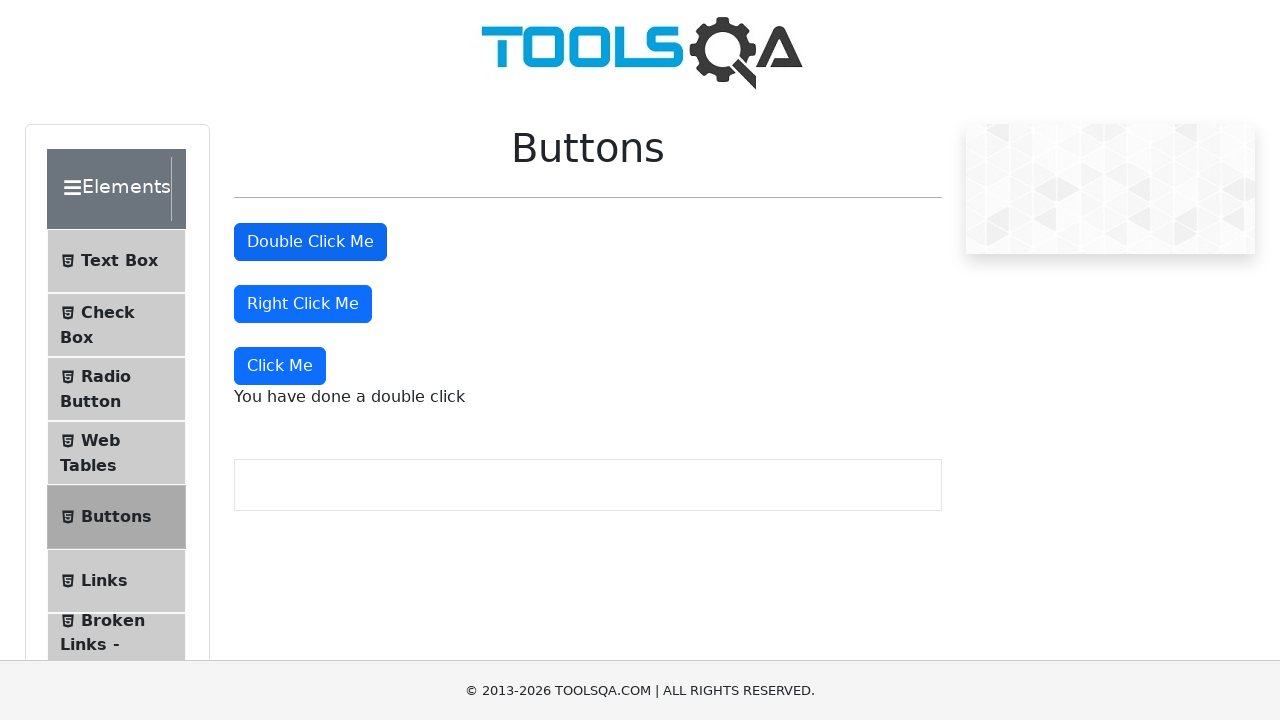

Right-clicked the 'Right Click Me' button at (303, 304) on #rightClickBtn
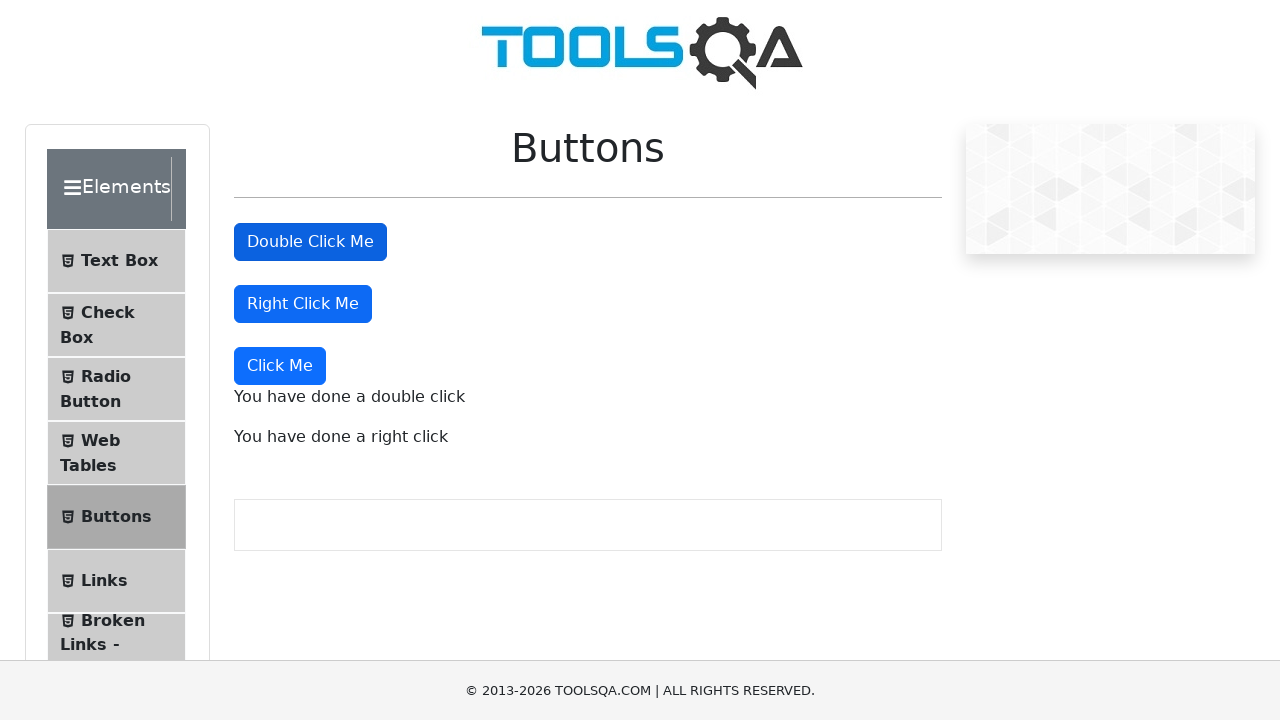

Clicked the 'Click Me' button with dynamic id at (280, 366) on text=Click Me >> nth=2
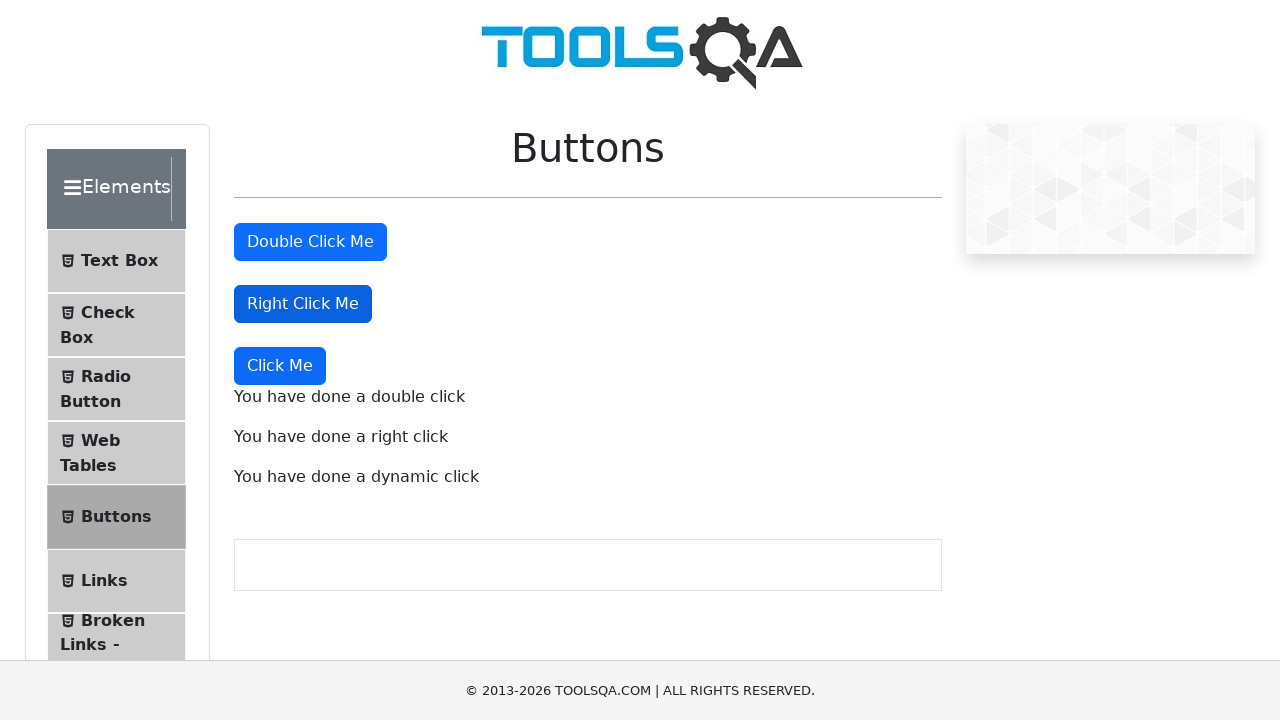

Double click message appeared
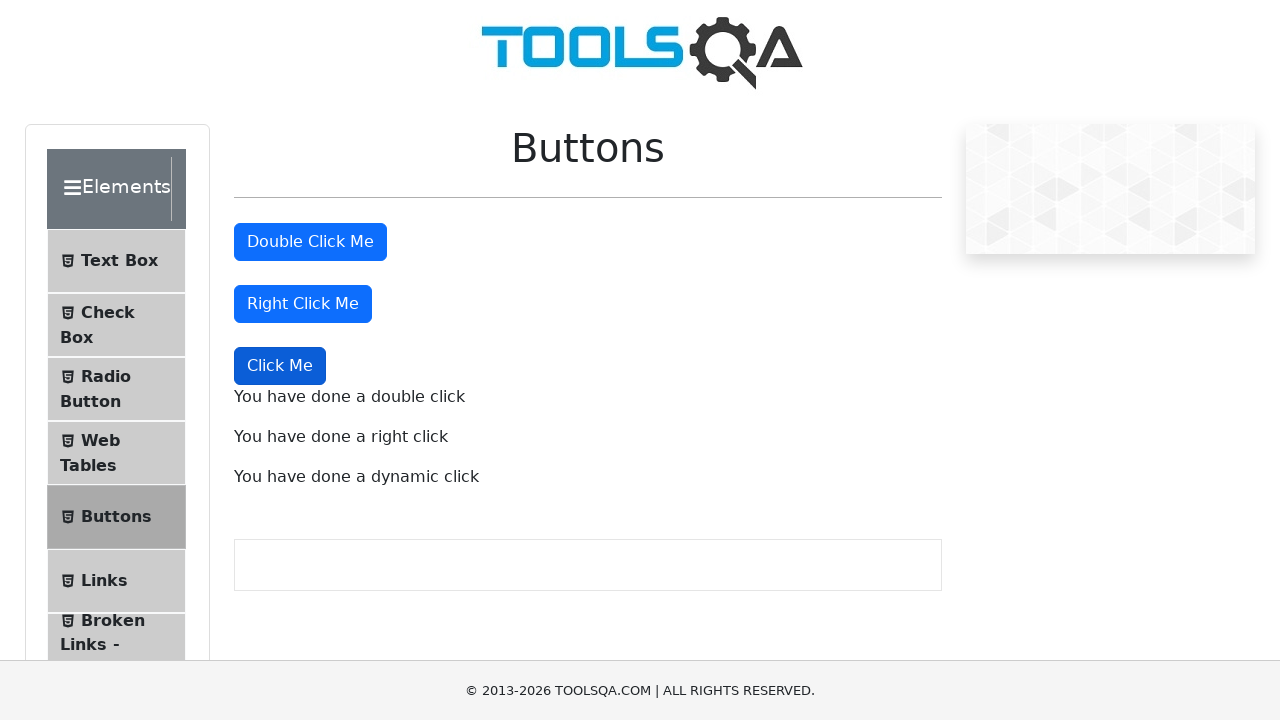

Retrieved double click message text
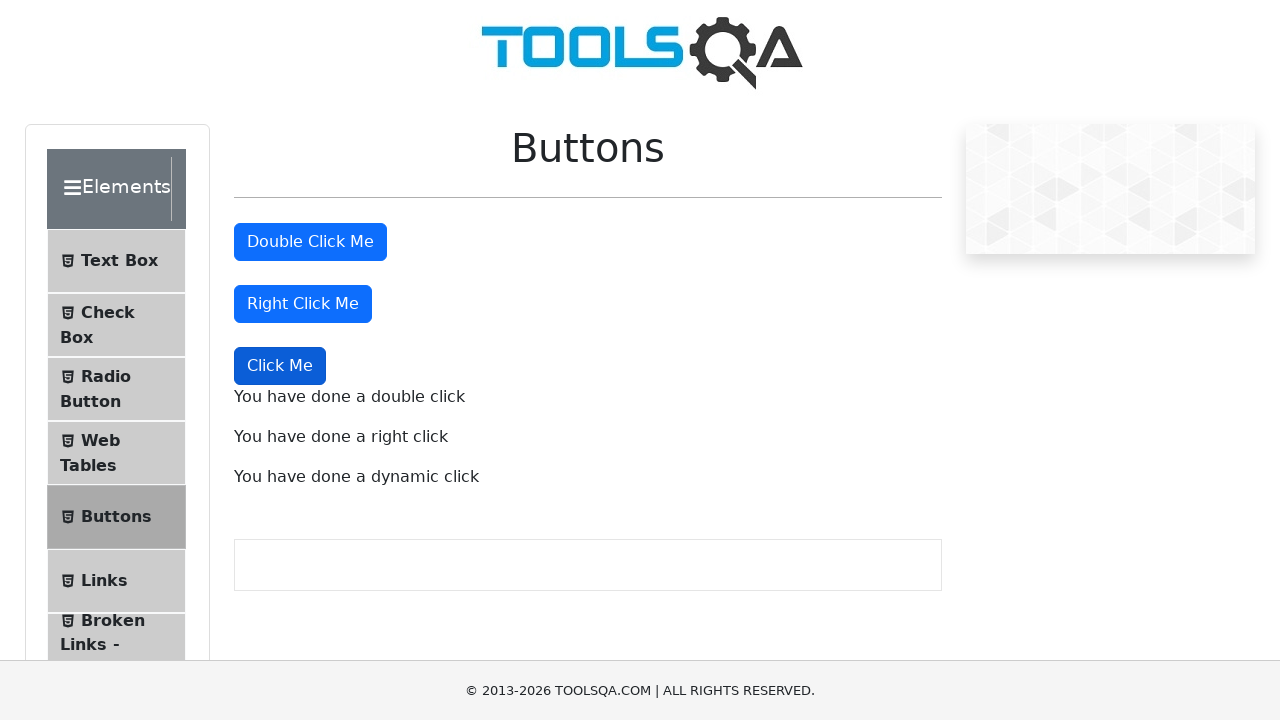

Verified double click message: 'You have done a double click'
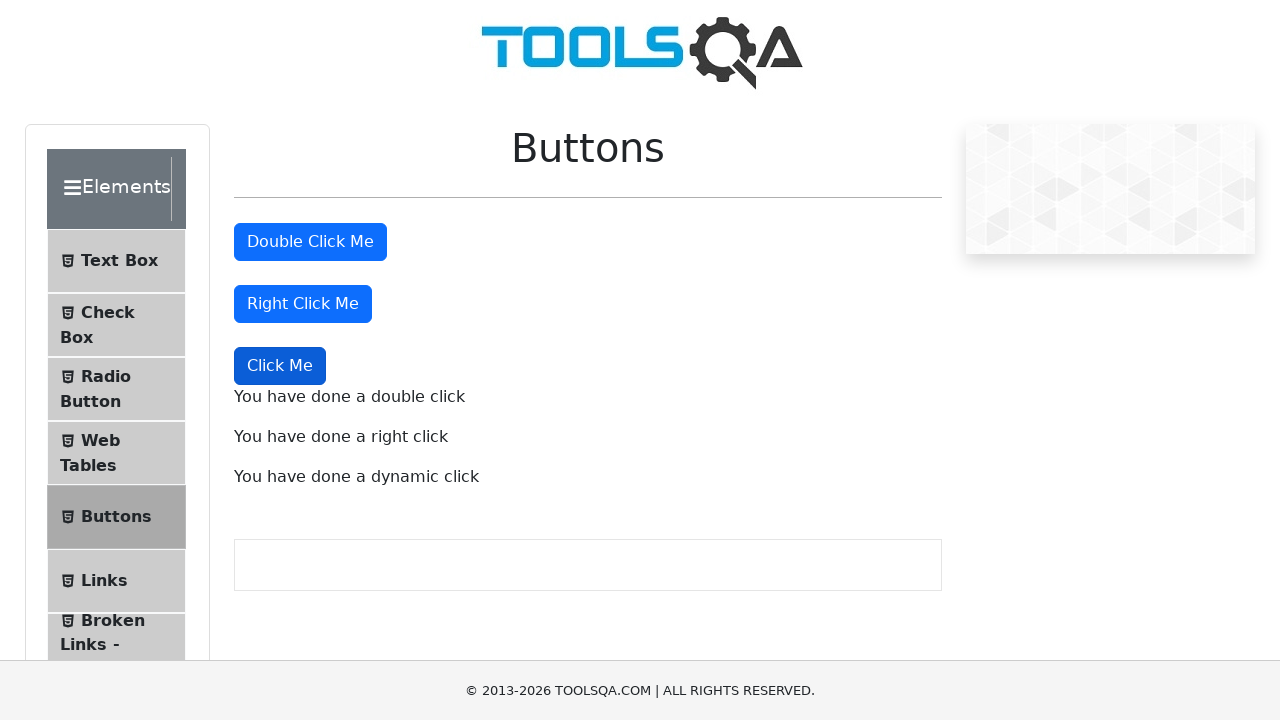

Right click message appeared
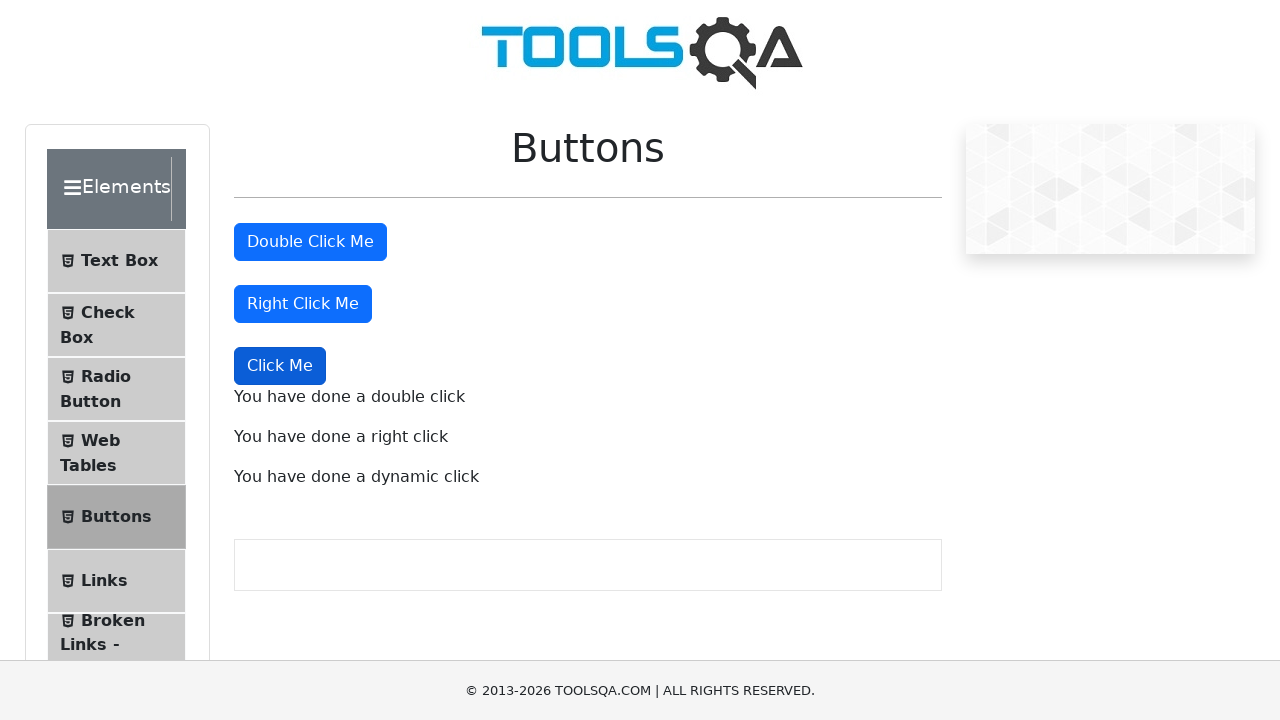

Retrieved right click message text
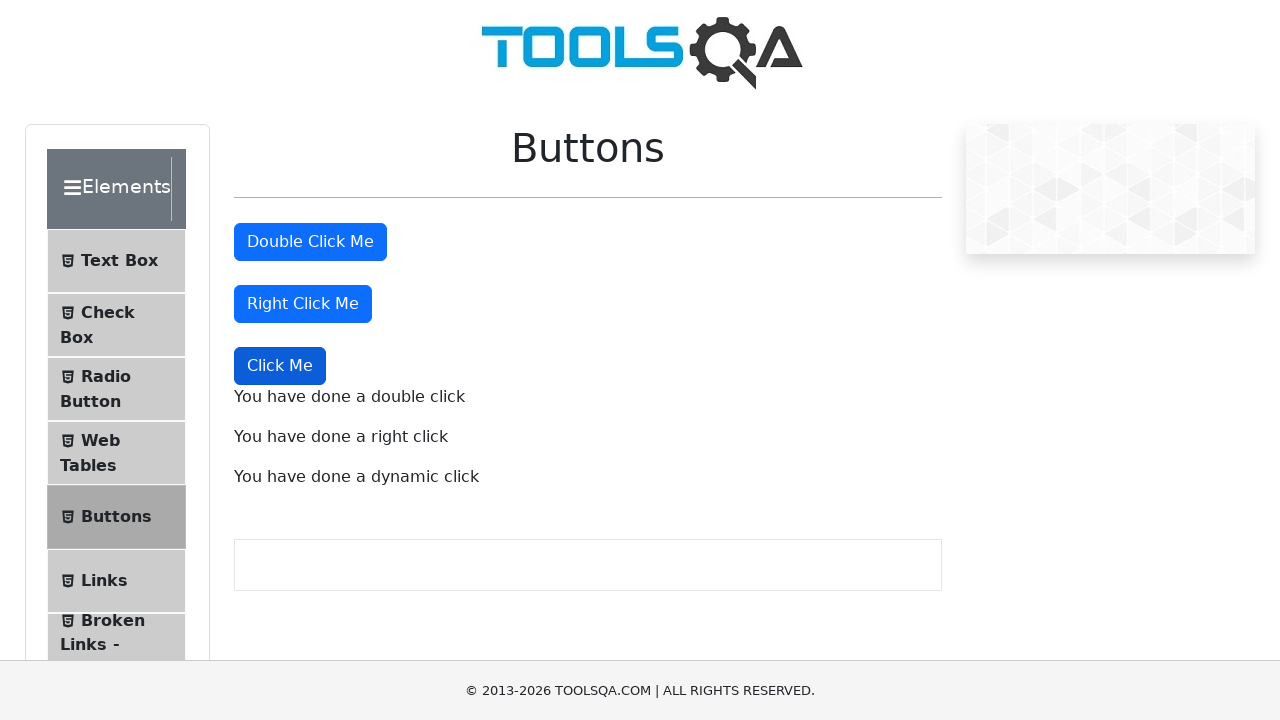

Verified right click message: 'You have done a right click'
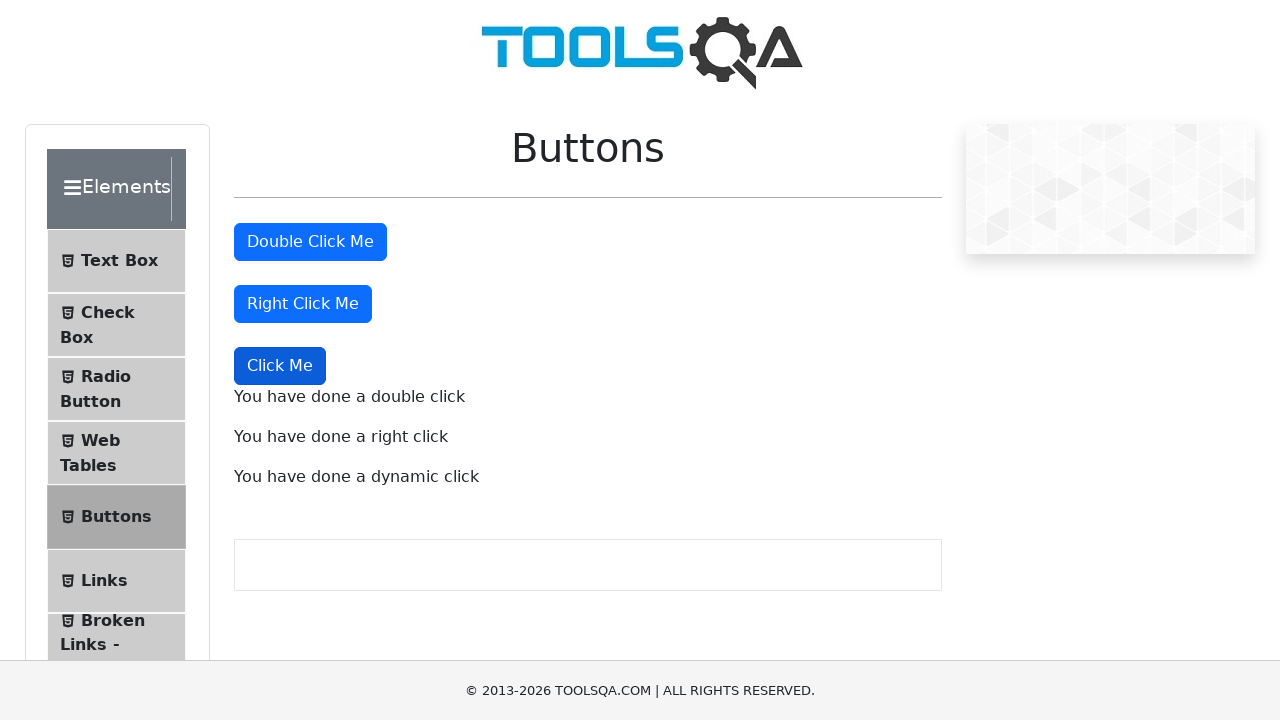

Dynamic click message appeared
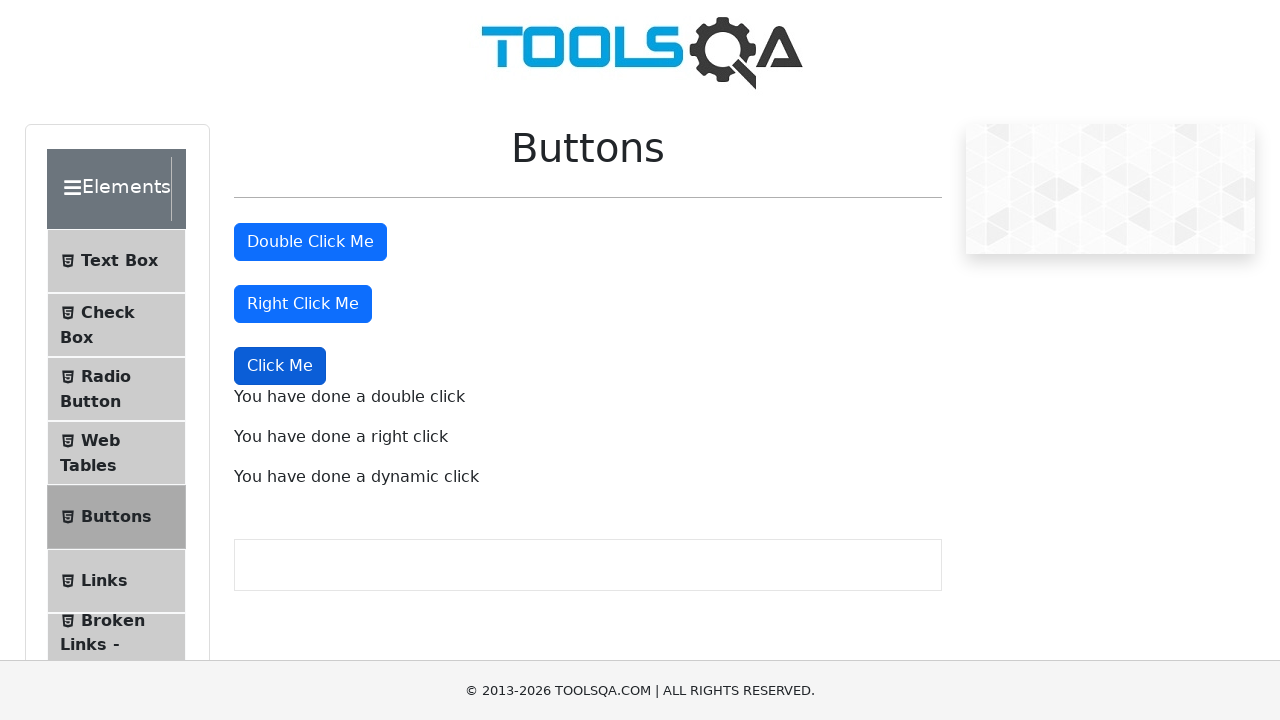

Retrieved dynamic click message text
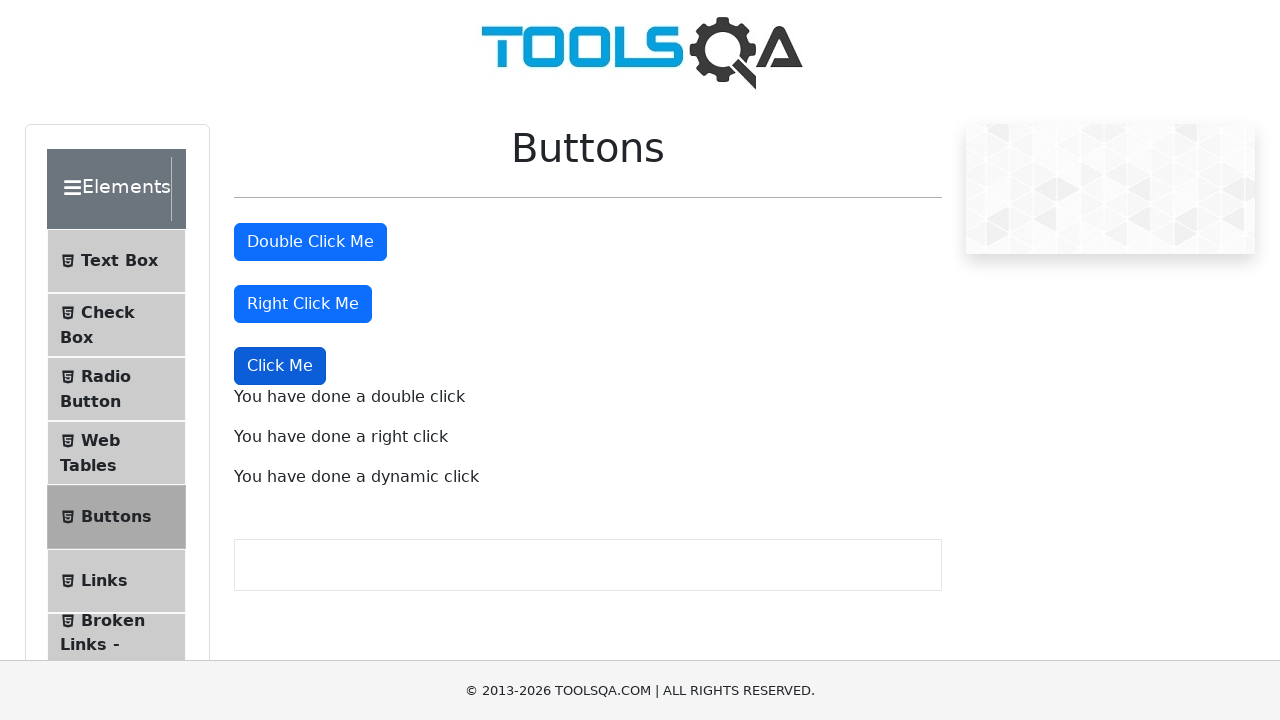

Verified dynamic click message: 'You have done a dynamic click'
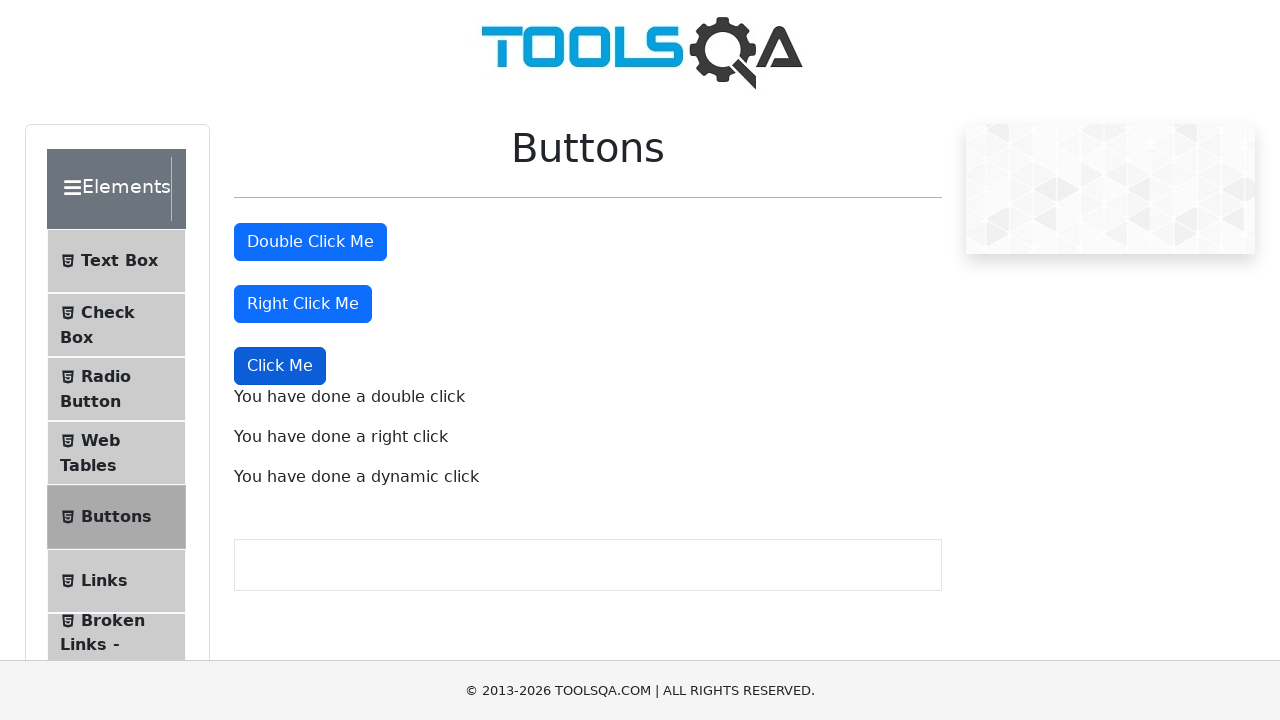

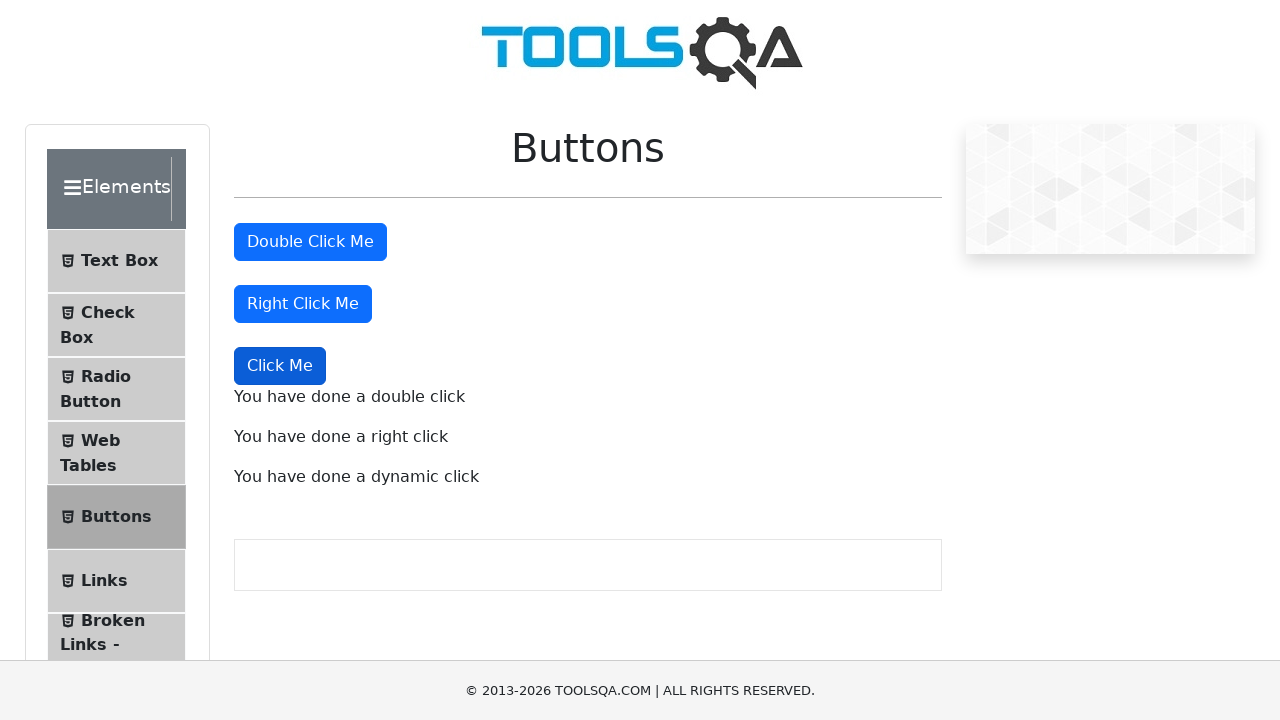